Navigates to Cointelegraph's Bitcoin news page and verifies that article listings are displayed with titles, links, and authors.

Starting URL: https://cointelegraph.com/tags/bitcoin

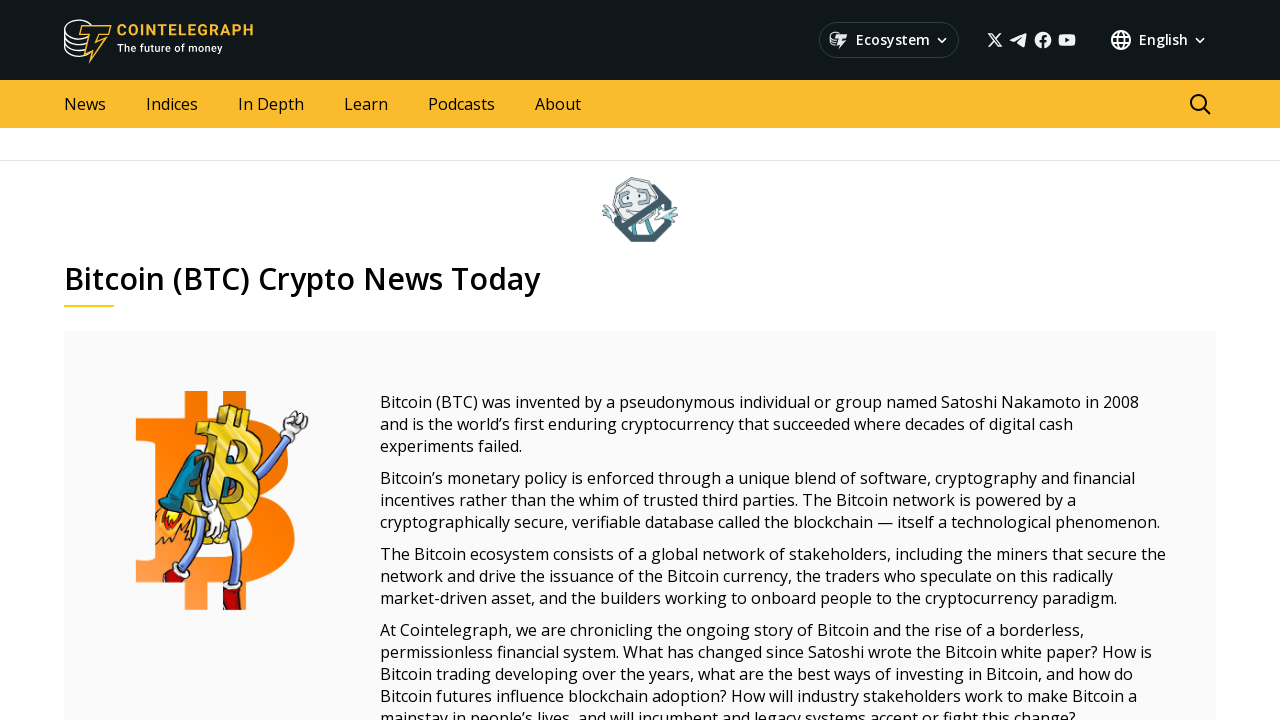

Navigated to Cointelegraph Bitcoin news page
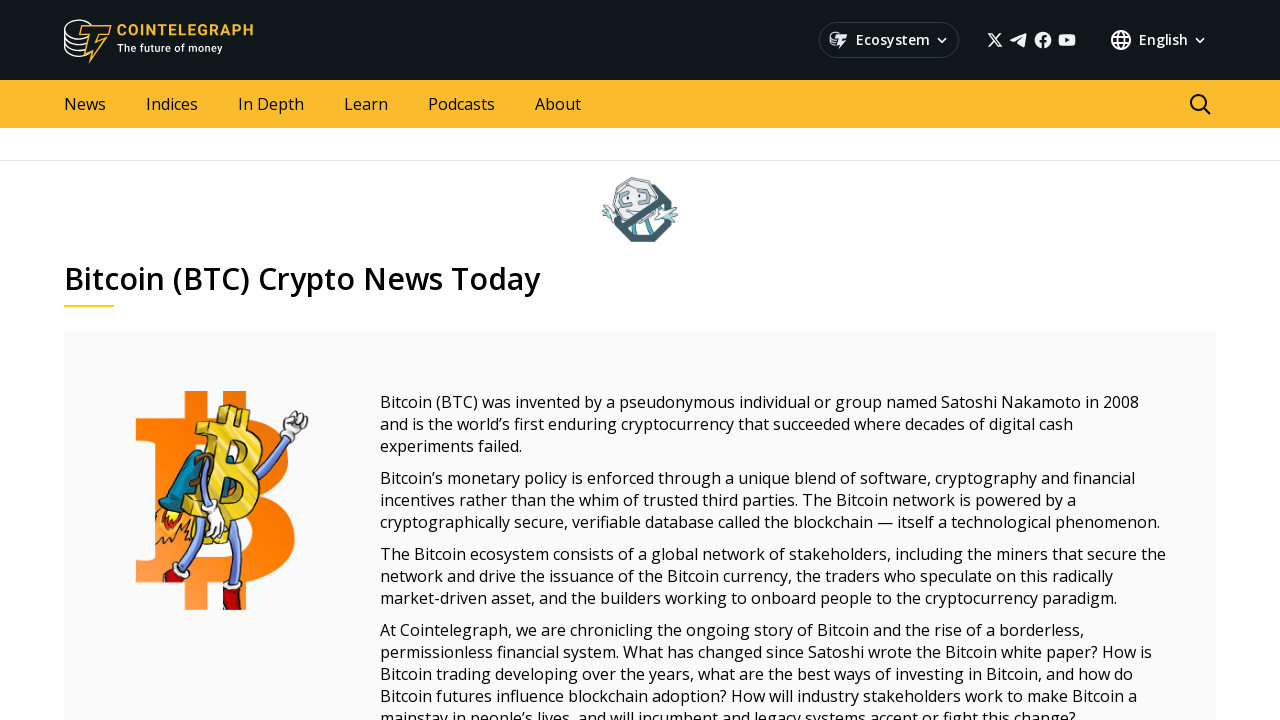

Article listings loaded on page
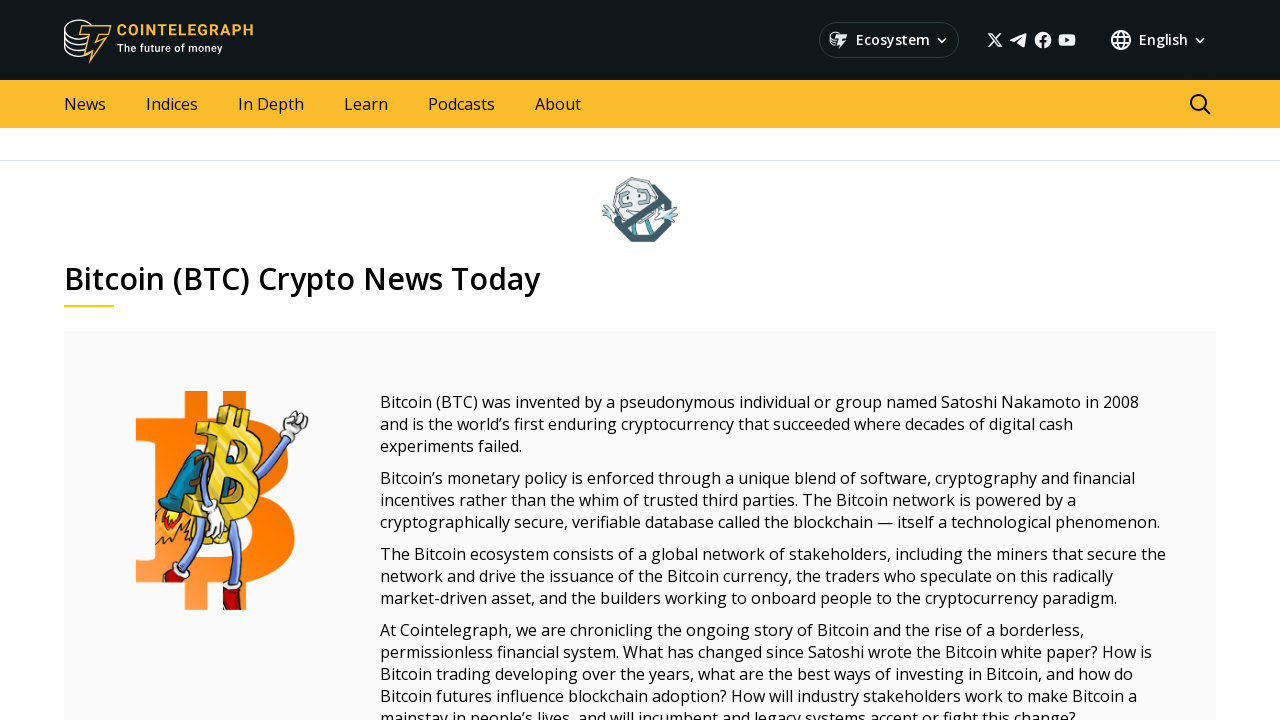

Article titles are visible
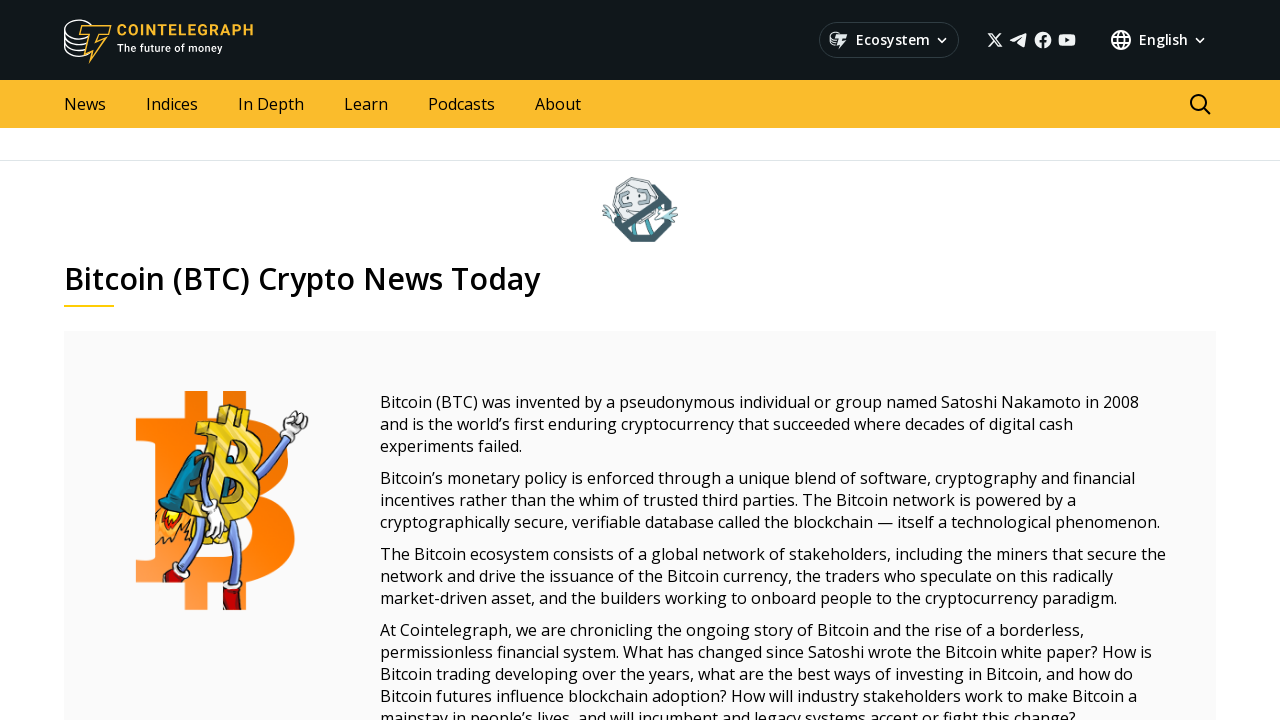

Article authors are visible
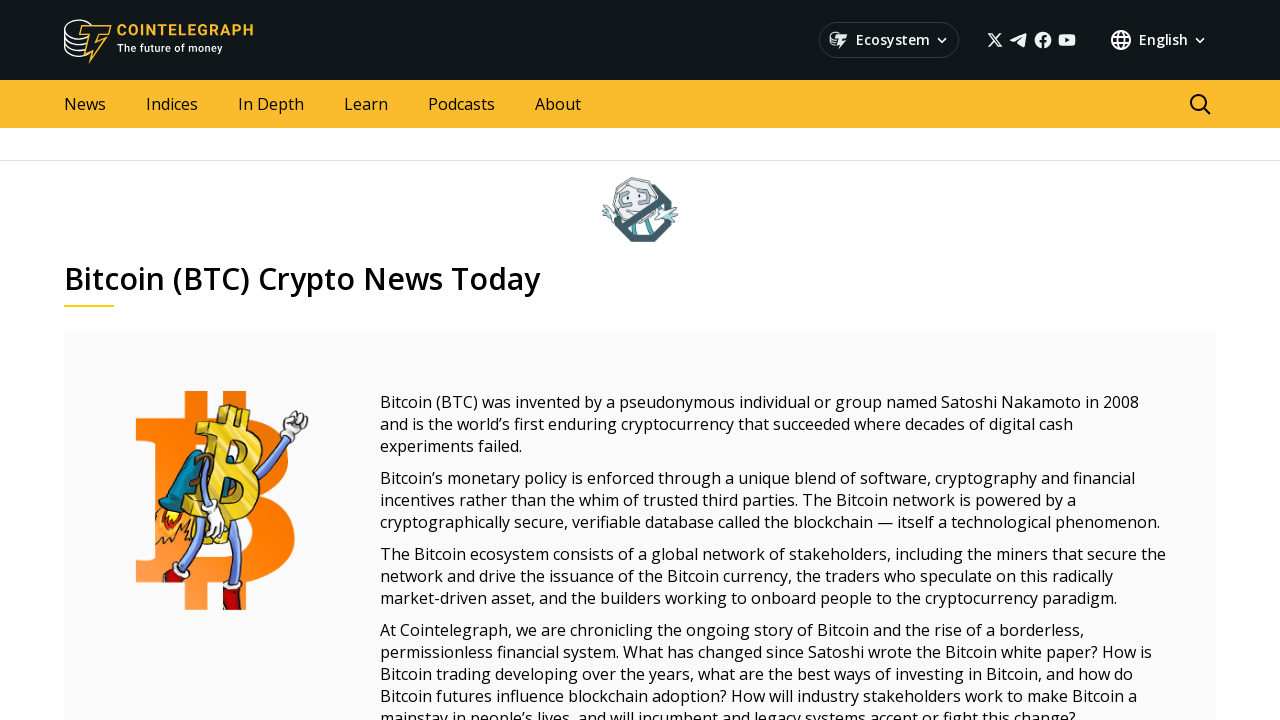

Verified that article links are present
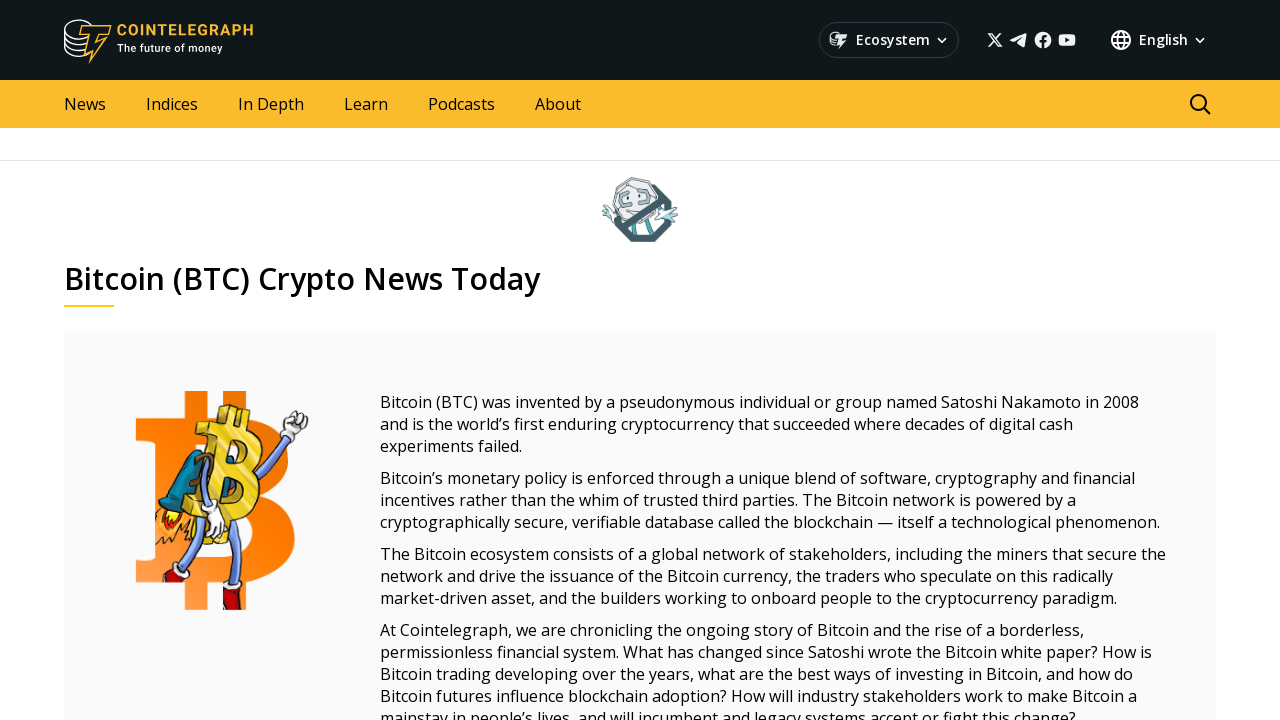

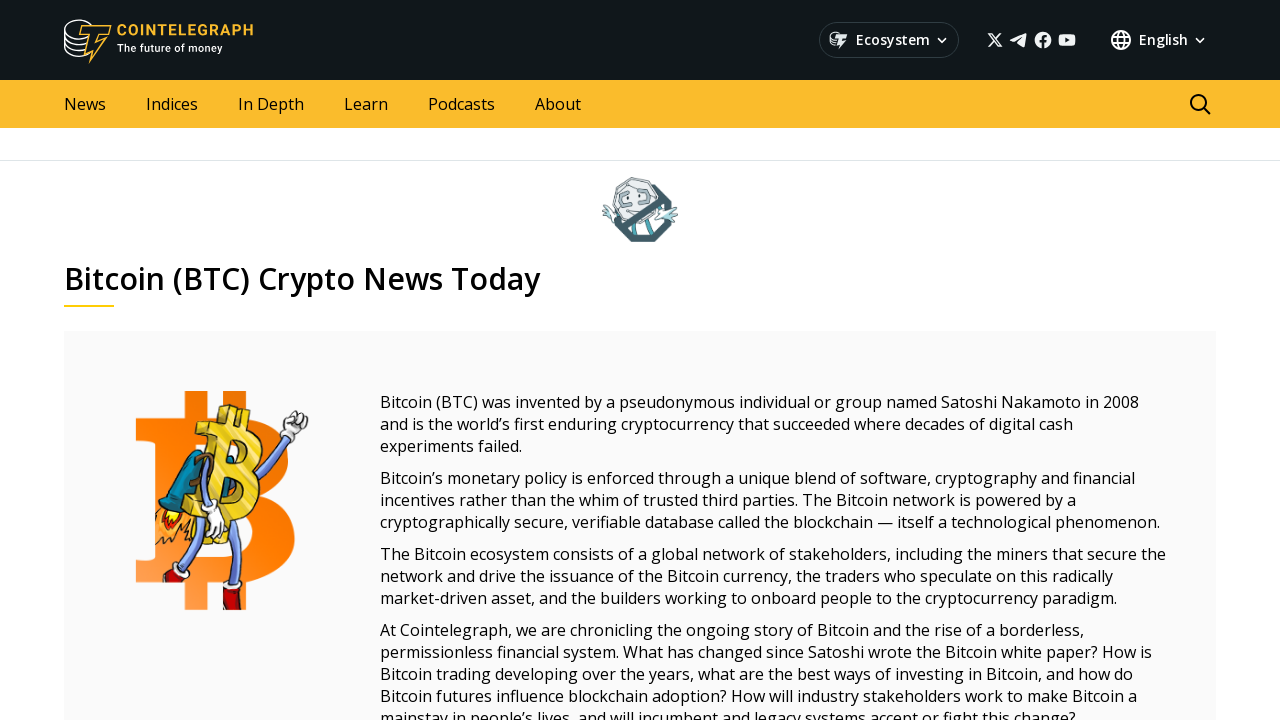